Tests double-click functionality by filling an input field and double-clicking a copy button

Starting URL: https://testautomationpractice.blogspot.com/

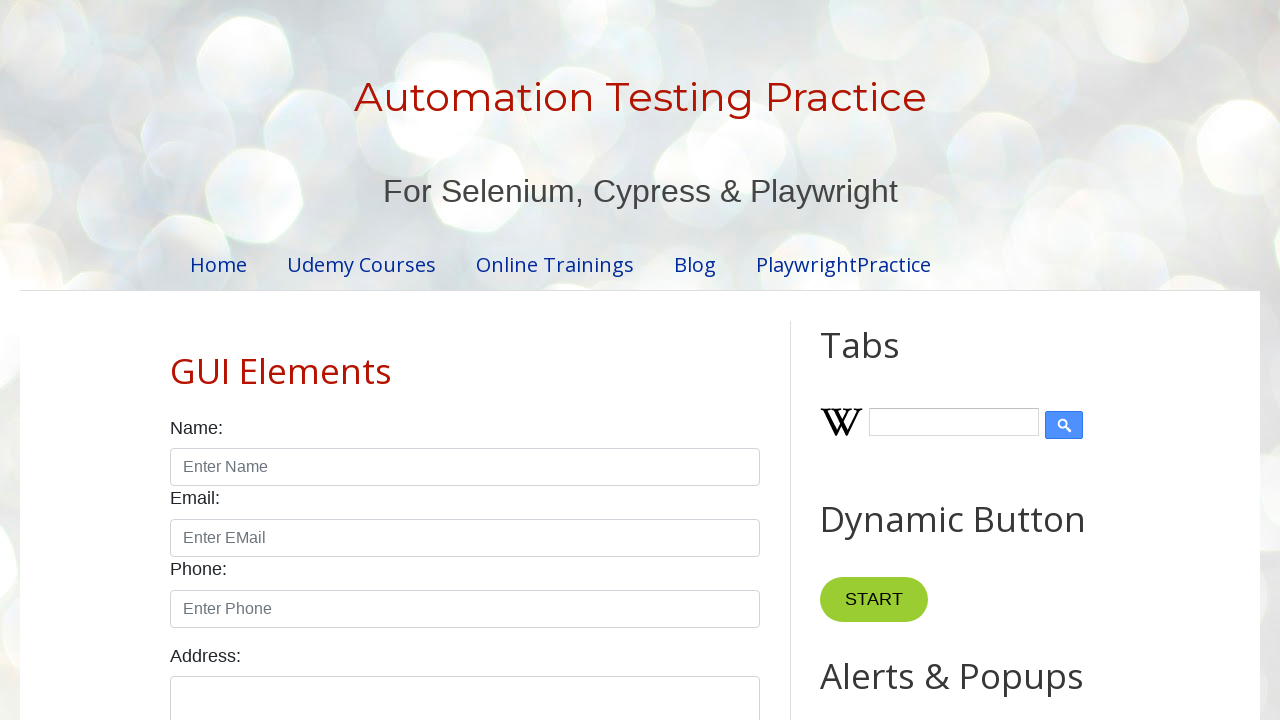

Filled input field with 'rajkumar' on xpath=//input[@id="field1"]
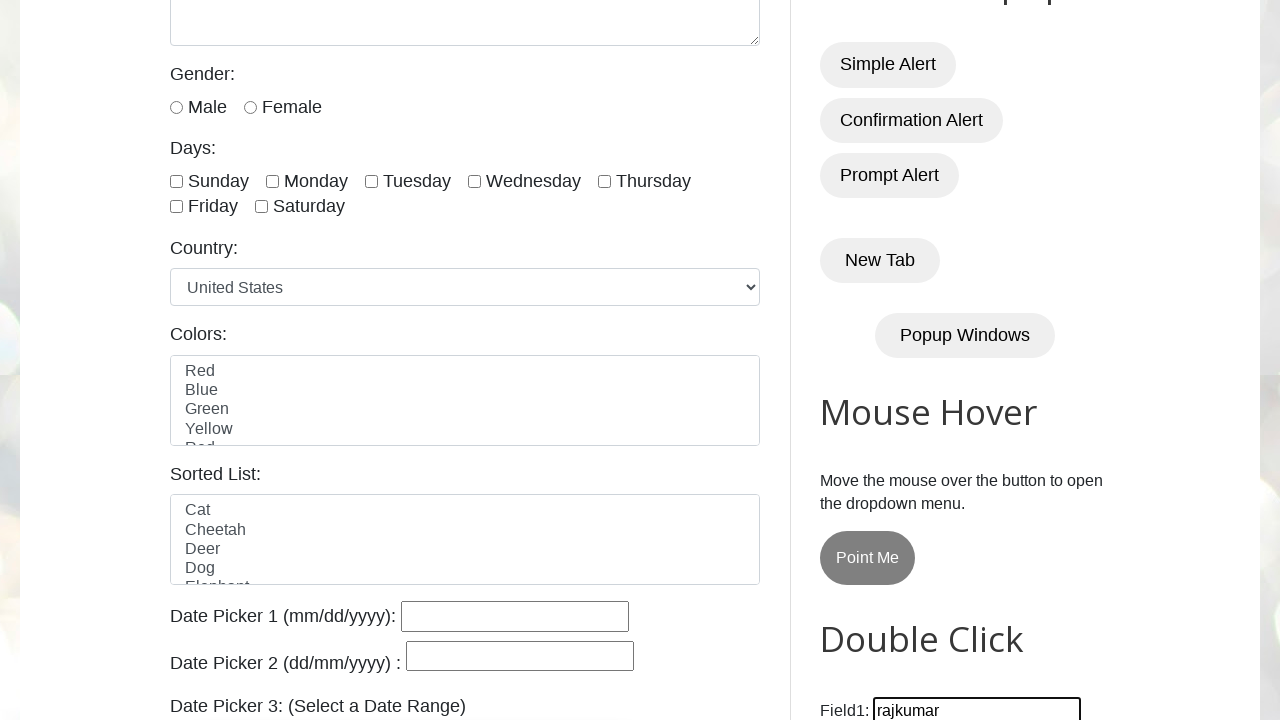

Double-clicked the Copy Text button at (885, 360) on xpath=//button[text()='Copy Text']
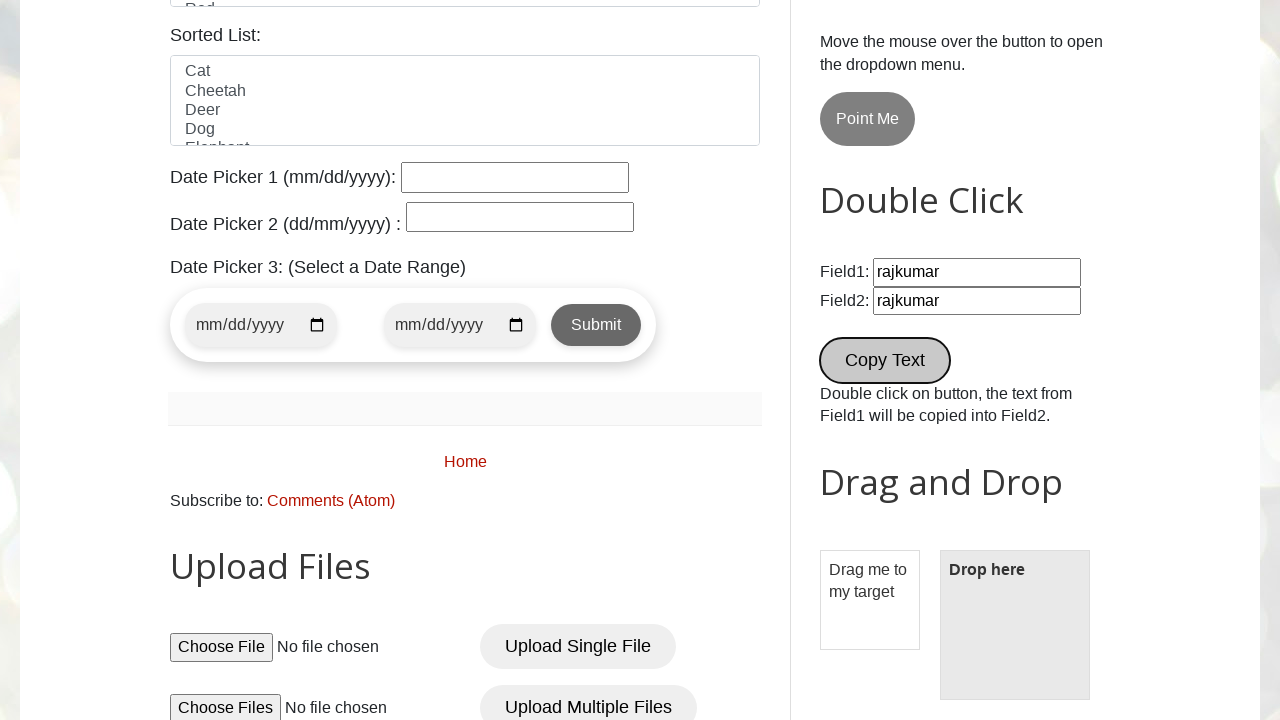

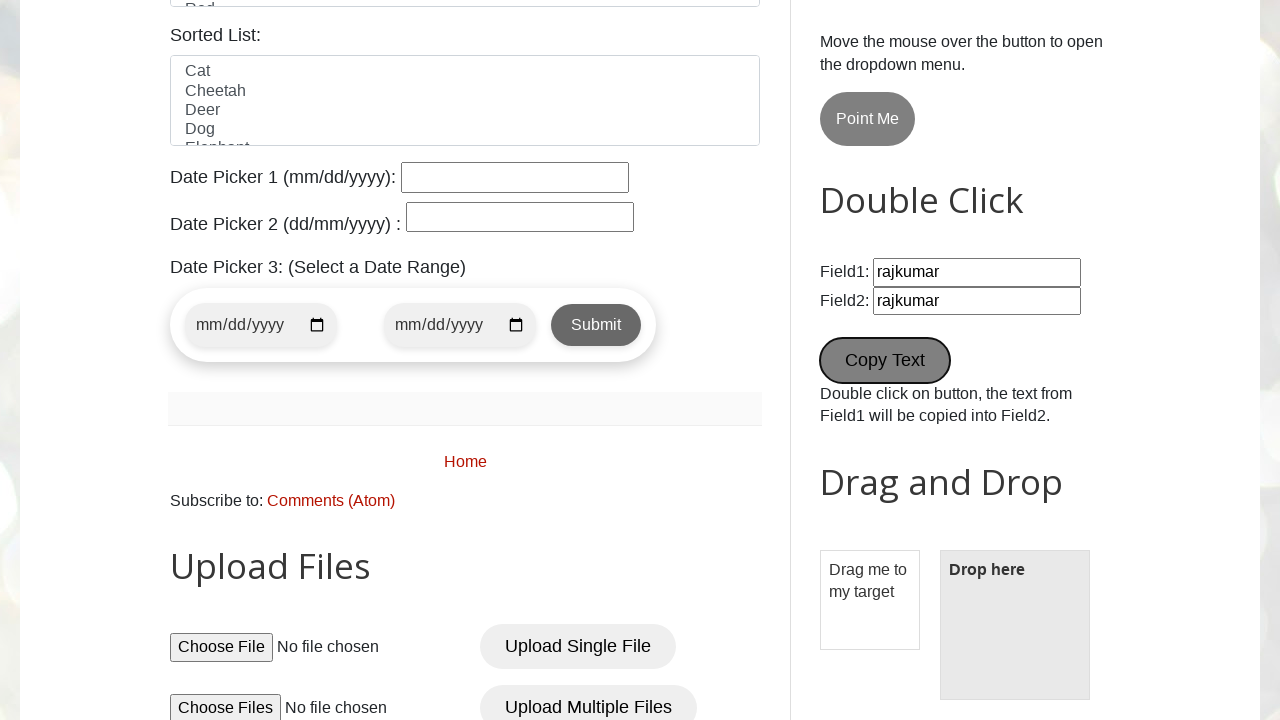